Tests the text box form on demoqa.com by filling in full name, email, current address, and permanent address fields, then submitting and verifying the output displays the entered information.

Starting URL: https://demoqa.com/text-box

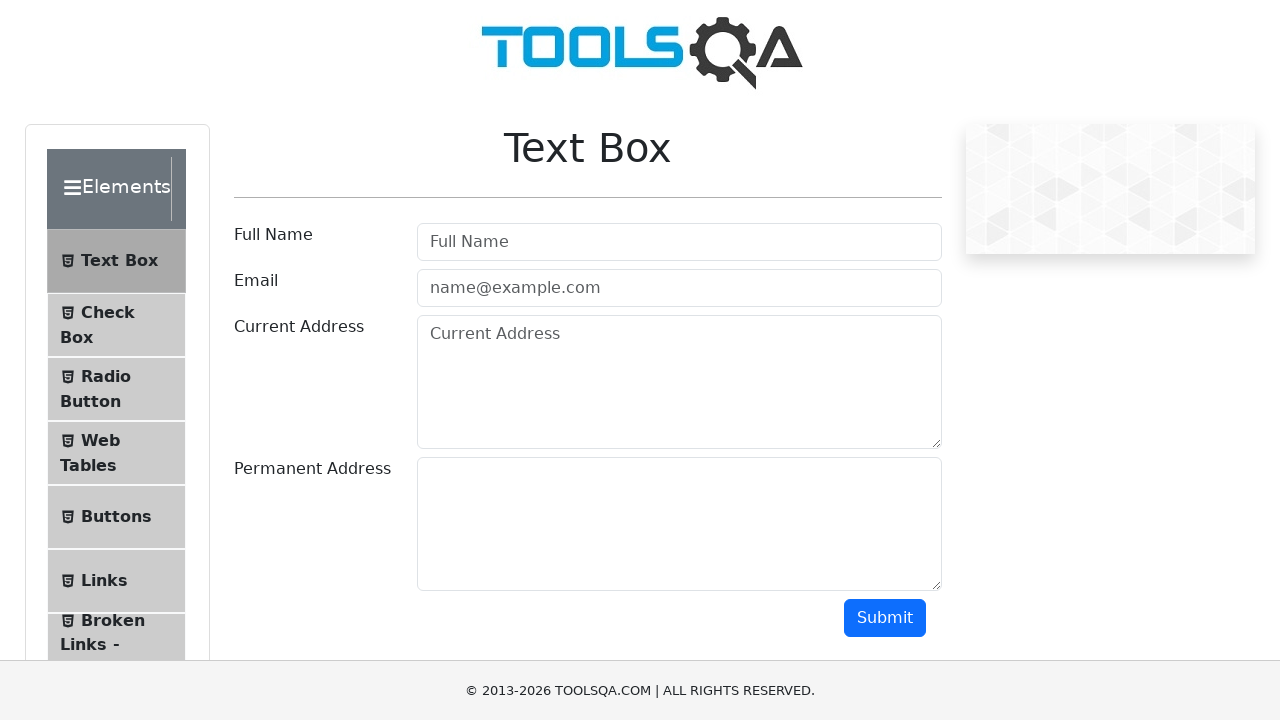

Filled Full Name field with 'John Anderson' on internal:attr=[placeholder="Full Name"i]
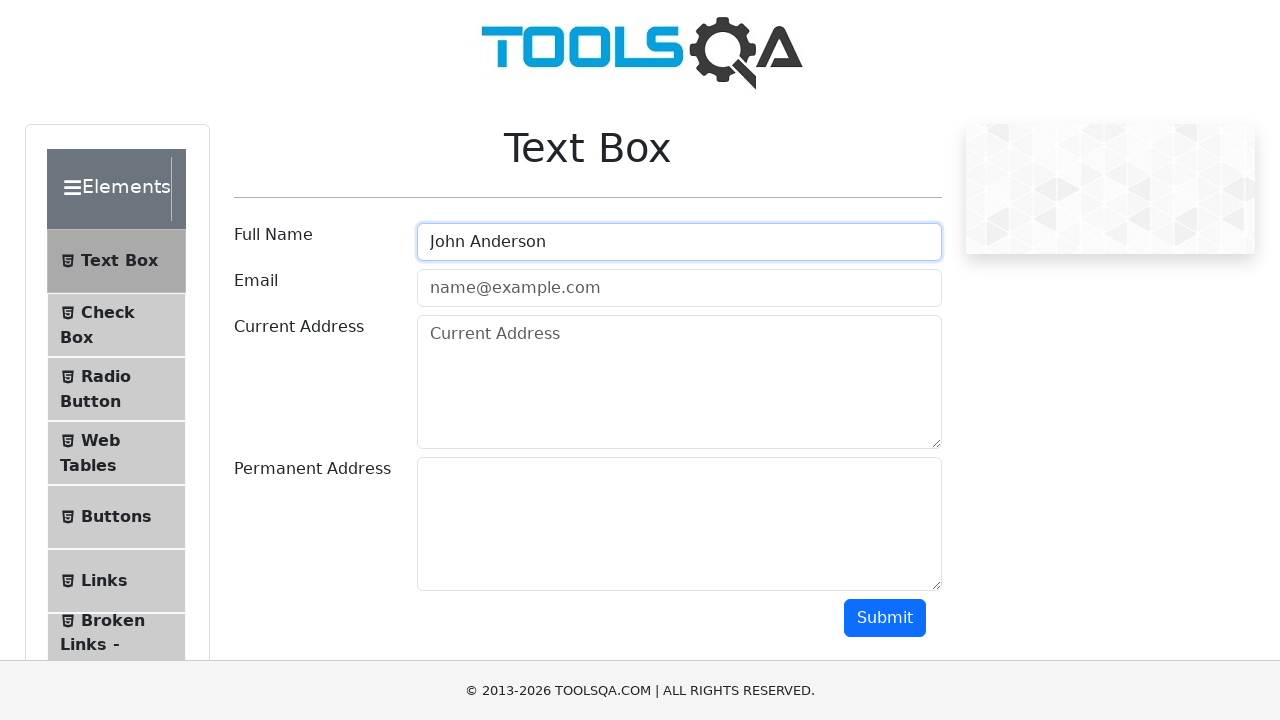

Filled Email field with 'john.anderson@testmail.com' on internal:attr=[placeholder="name@example.com"i]
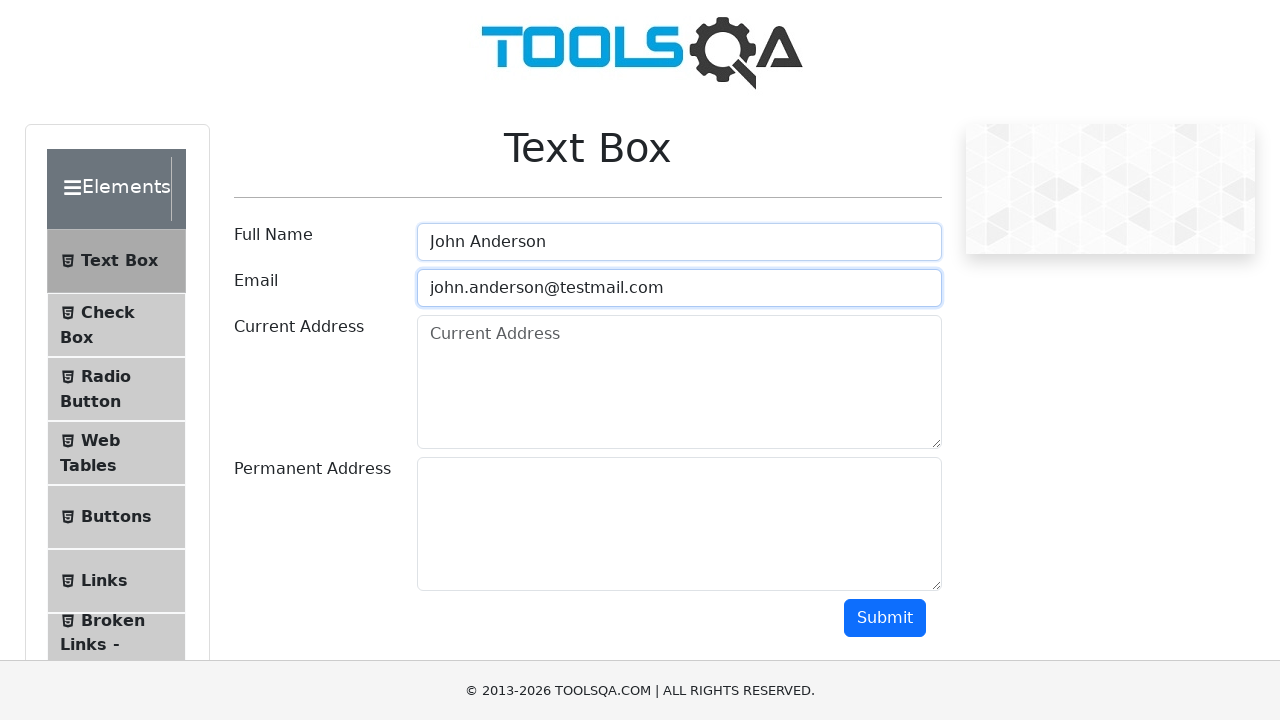

Filled Current Address field with '123 Main Street, Suite 456, New York, NY 10001' on internal:attr=[placeholder="Current Address"i]
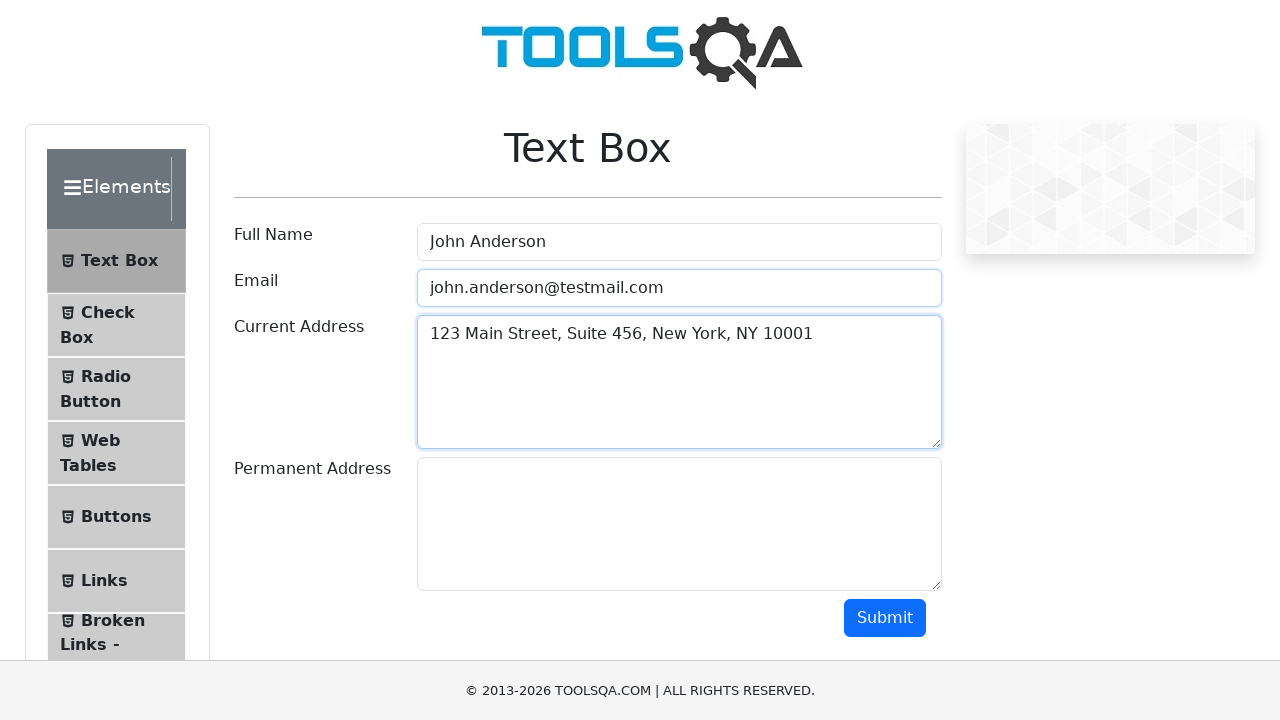

Filled Permanent Address field with '789 Oak Avenue, Los Angeles, CA 90001' on #permanentAddress
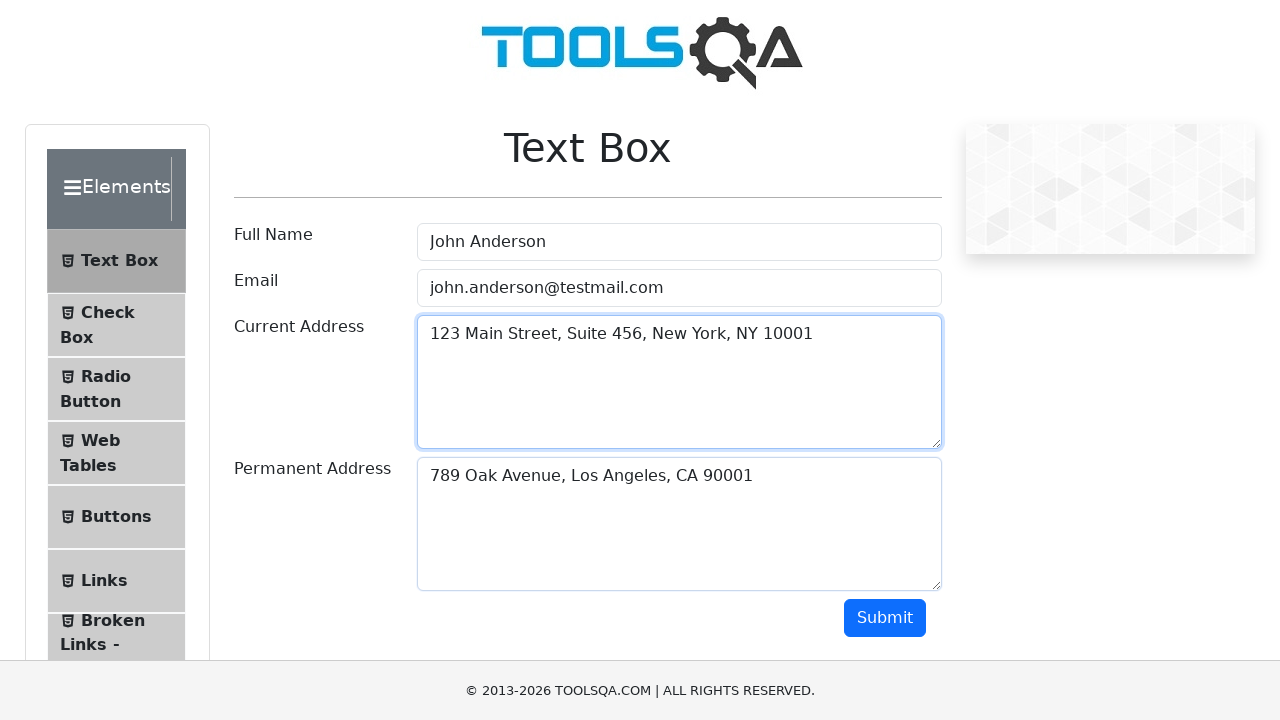

Clicked Submit button to submit form at (885, 618) on internal:role=button[name="Submit"i]
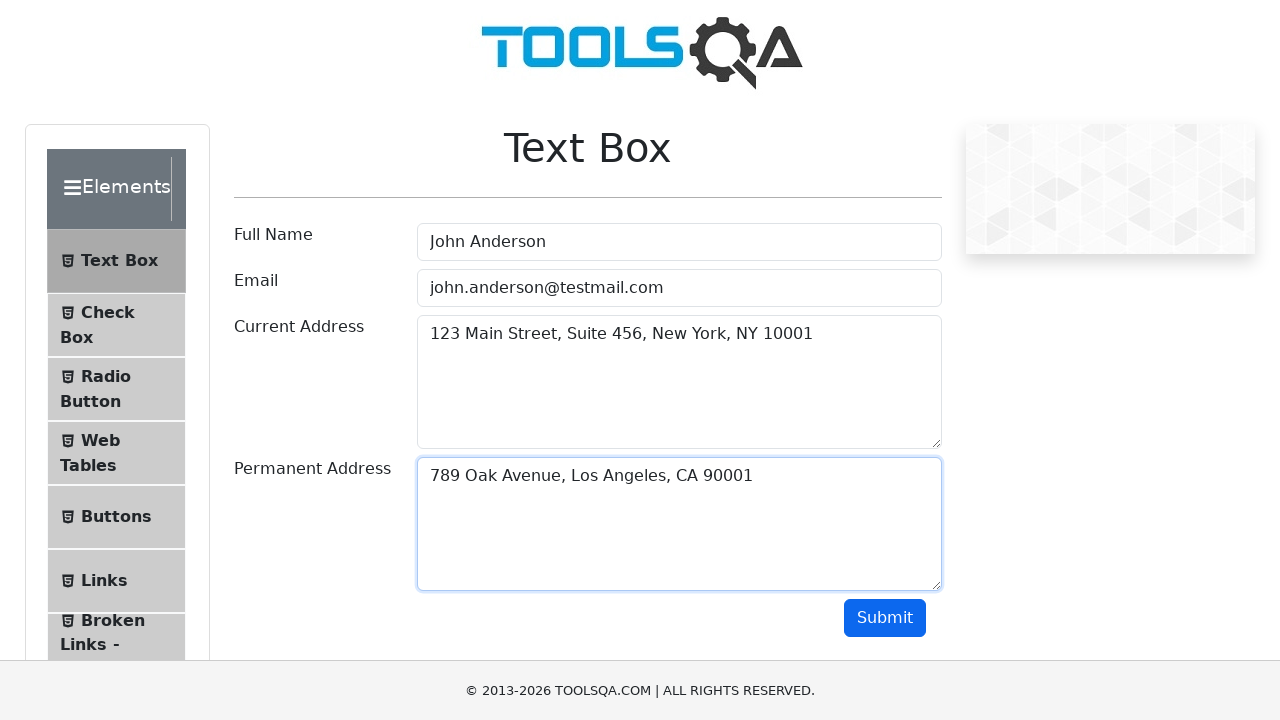

Output section appeared after form submission
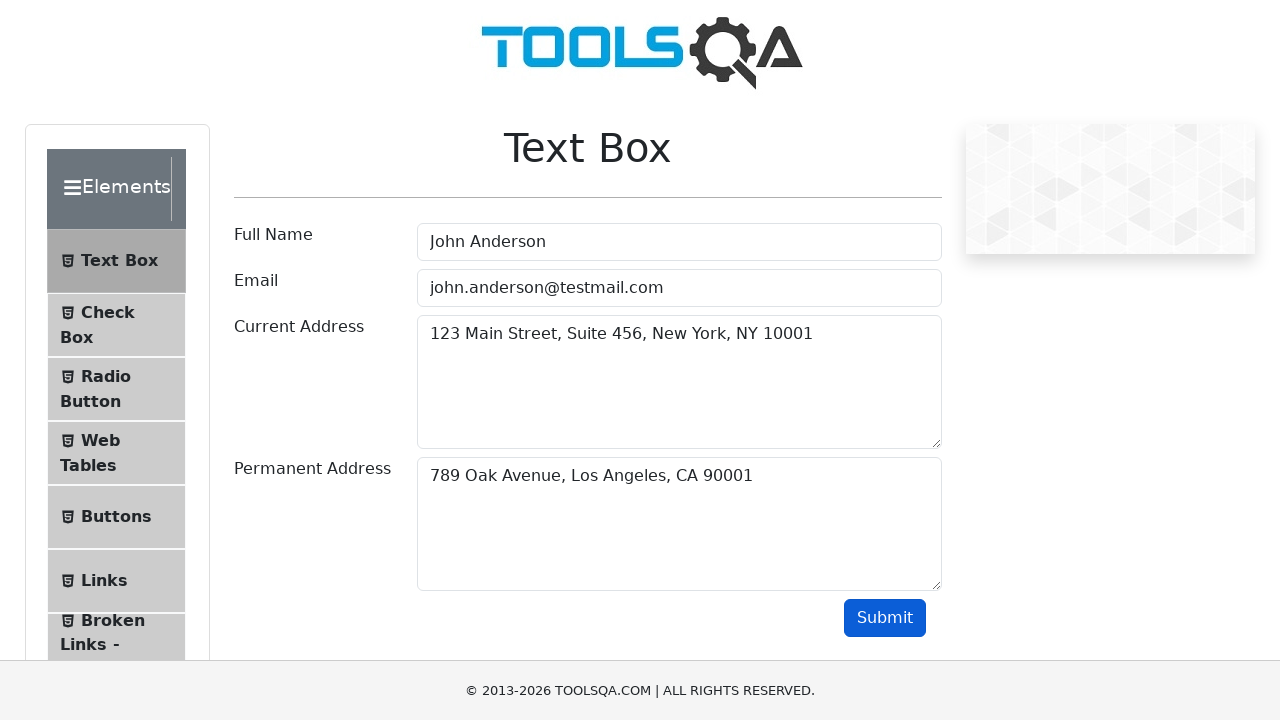

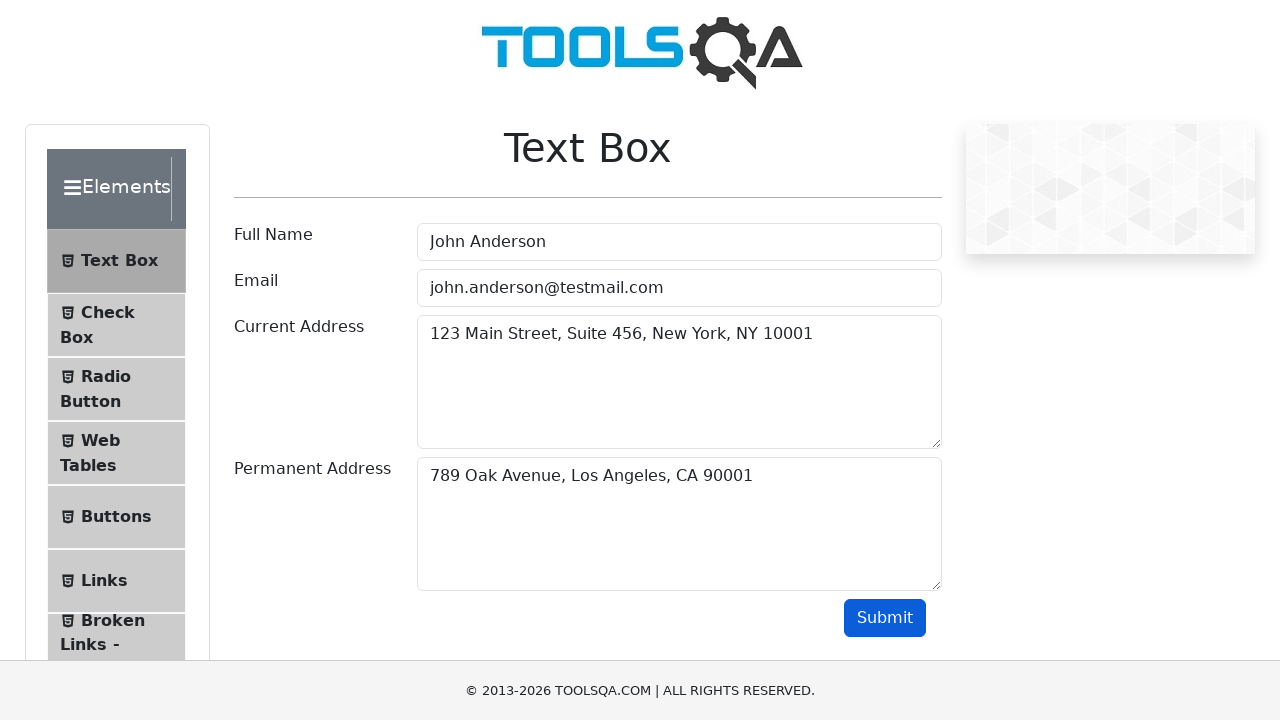